Tests the AngularJS homepage todo list functionality by adding a new todo item, verifying it appears in the list, and marking it as complete

Starting URL: https://angularjs.org

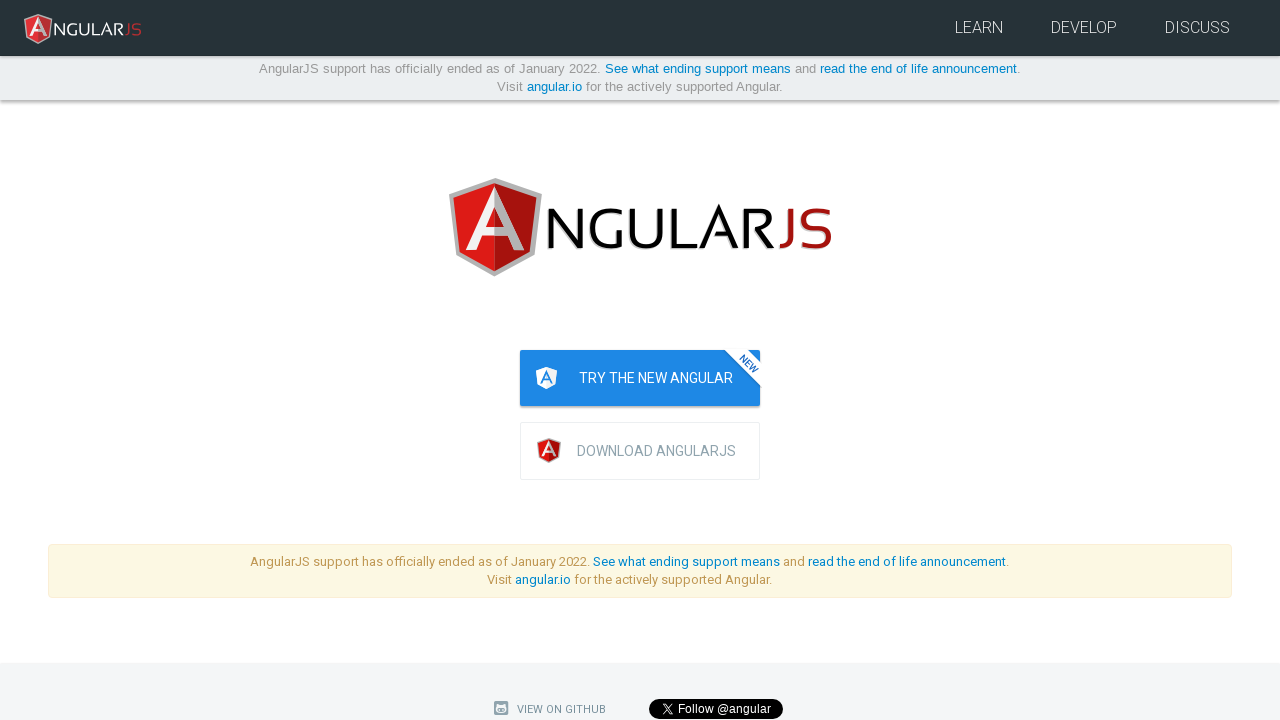

Filled todo input field with 'write first protractor test' on input[ng-model='todoList.todoText']
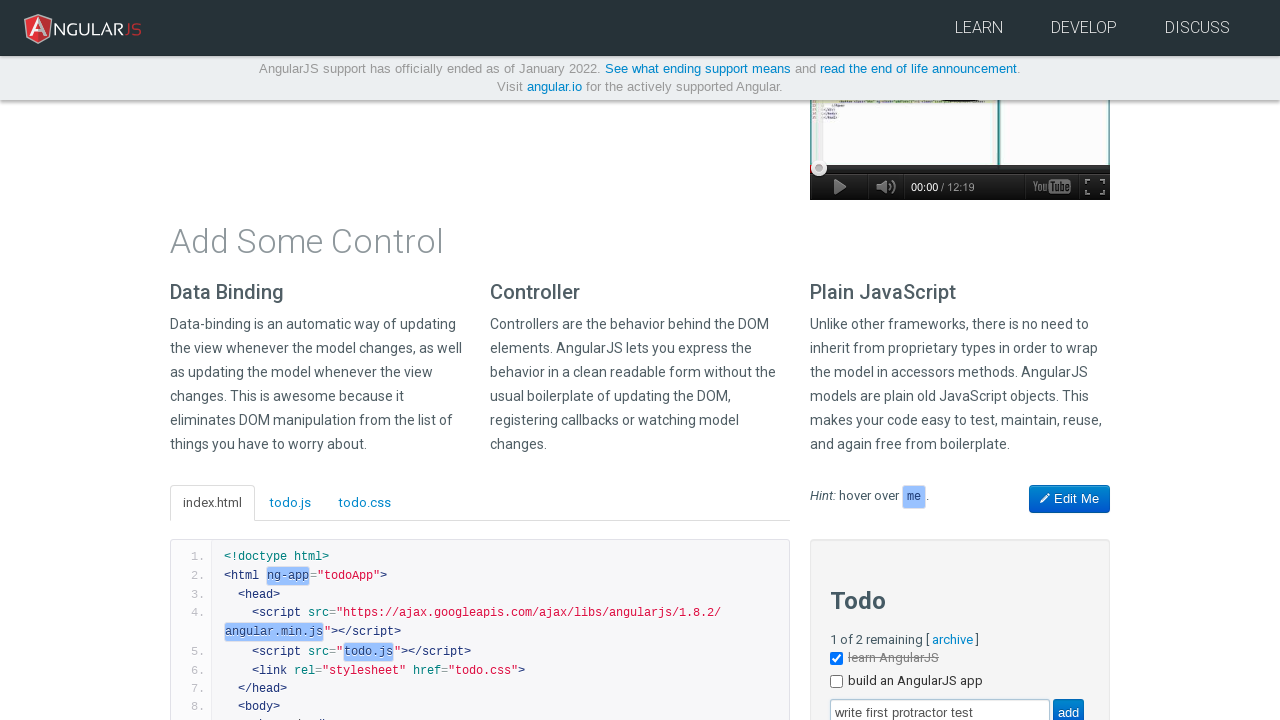

Clicked add button to add the todo item at (1068, 706) on input[value='add']
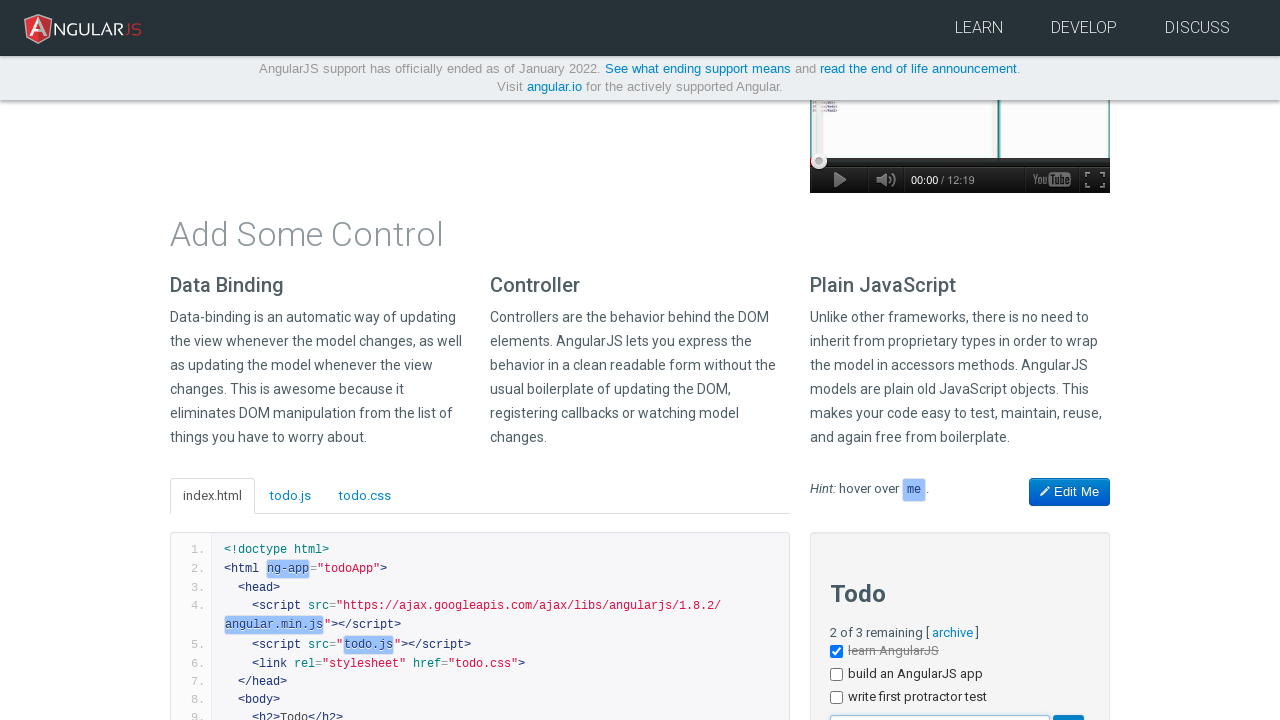

Todo list updated and new incomplete todo item appeared
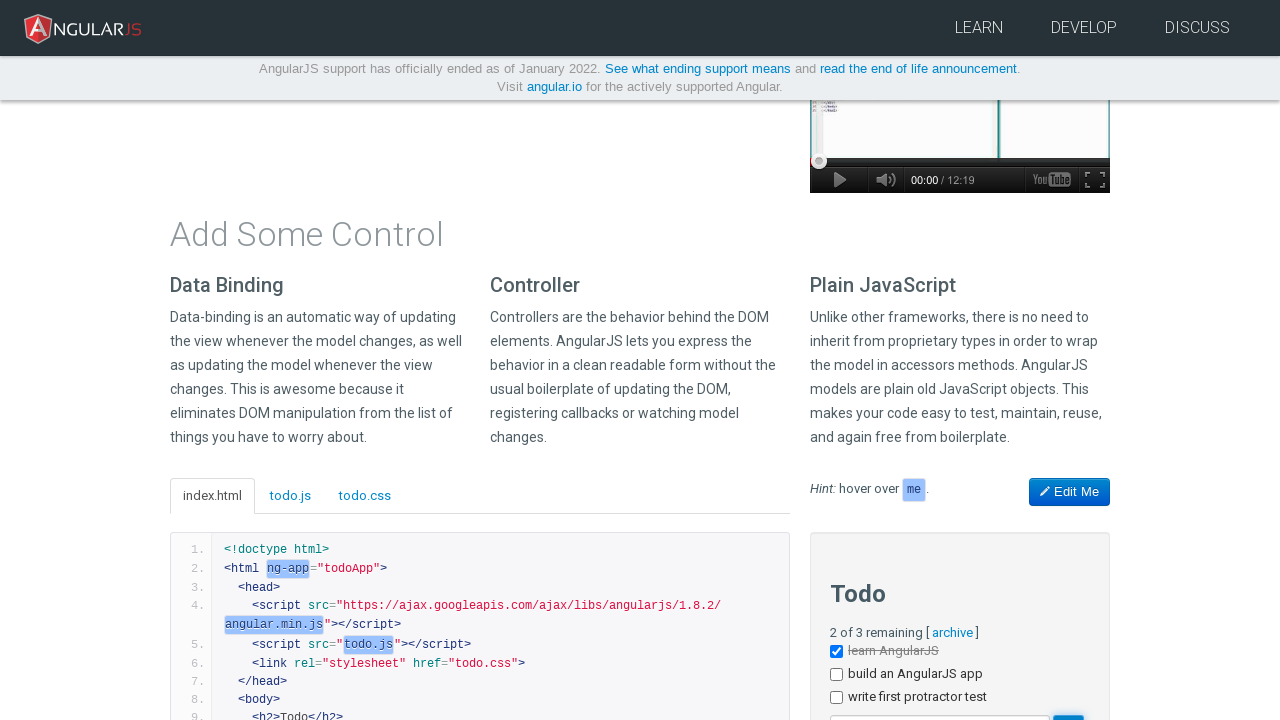

Clicked checkbox to mark todo item as complete at (836, 698) on li >> internal:has-text="write first protractor test"i >> input[type='checkbox']
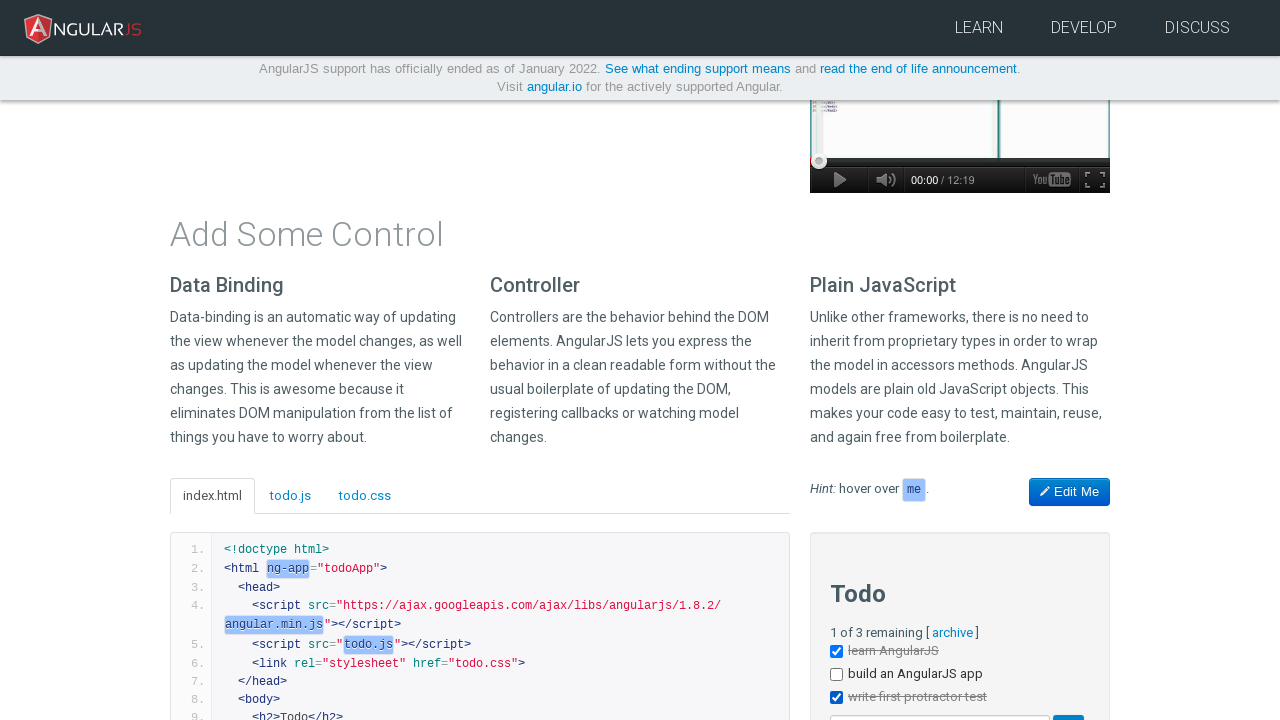

Verified completed todo item is visible with done-true class
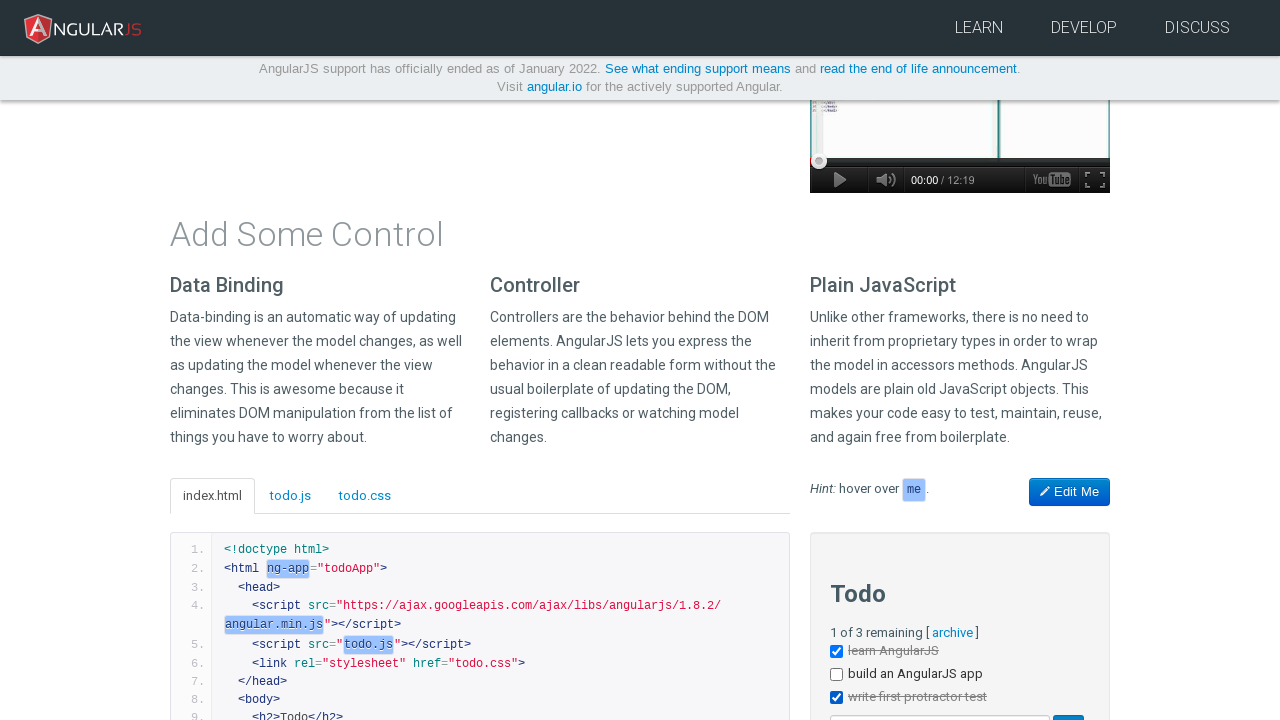

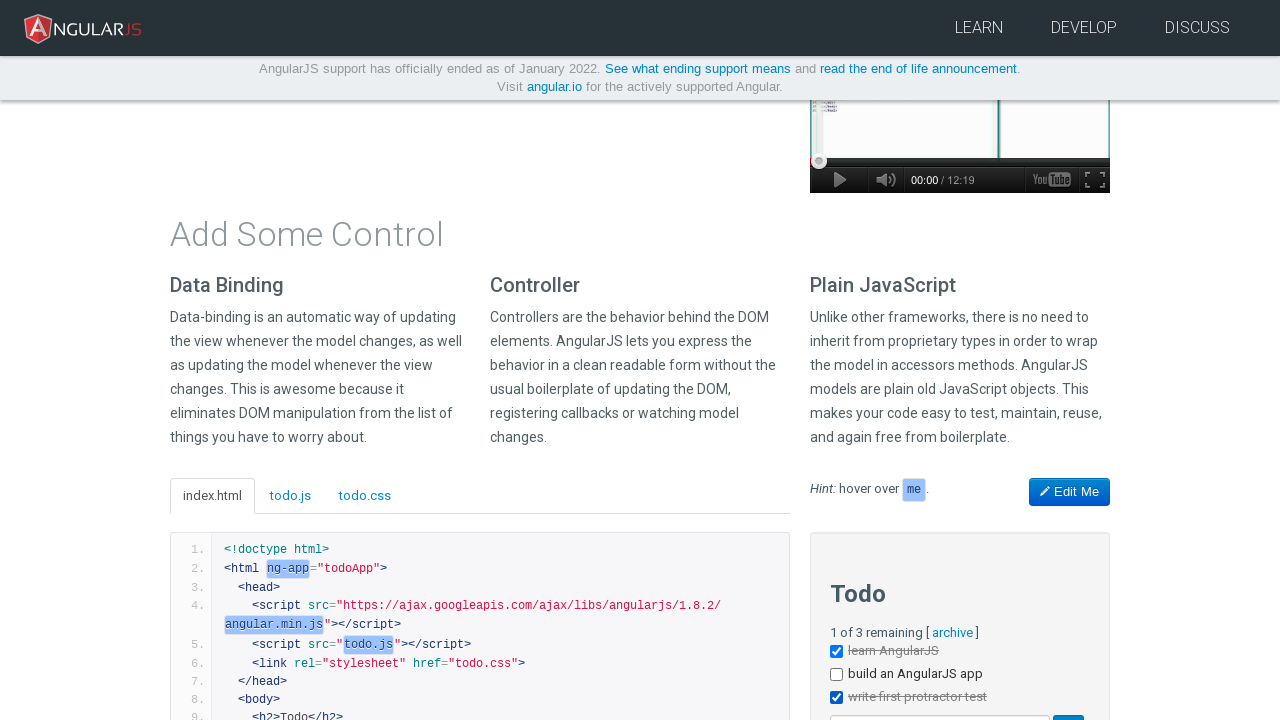